Tests page load by navigating to vigbo.com and waiting for the page to fully load, measuring load performance timing.

Starting URL: https://vigbo.com/

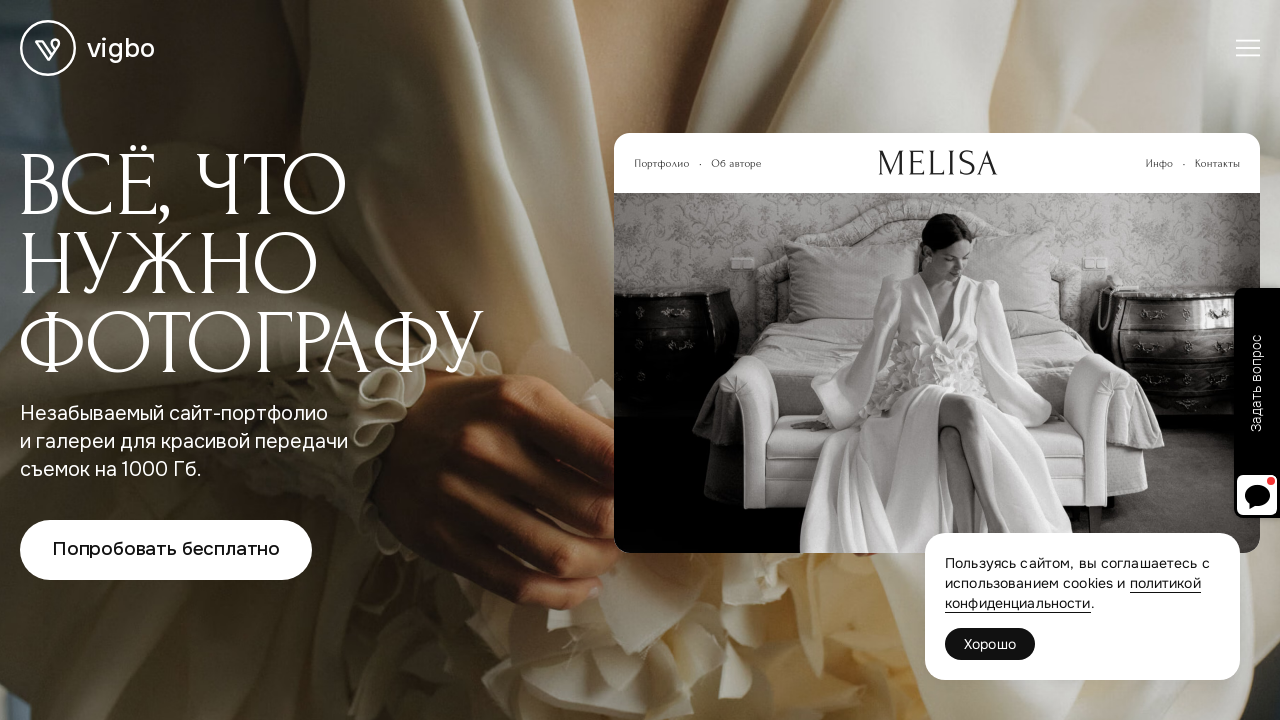

Page fully loaded (load state completed)
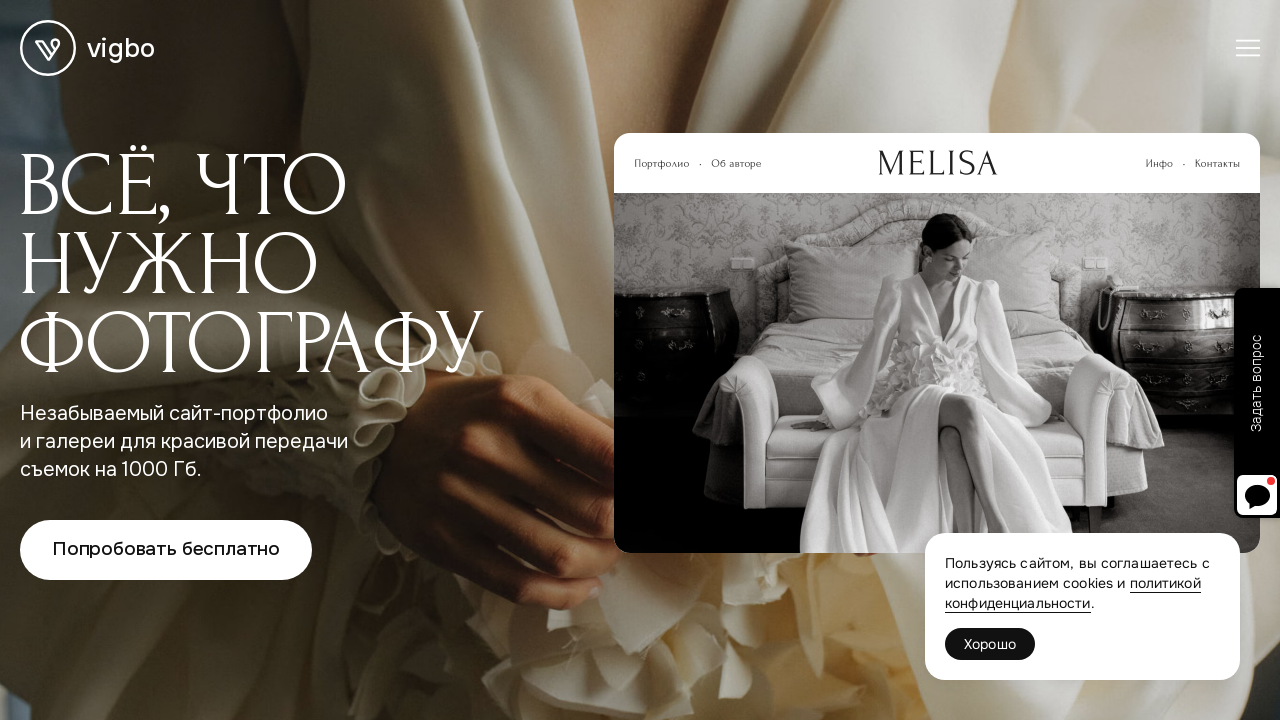

Retrieved loadEventEnd timing metric
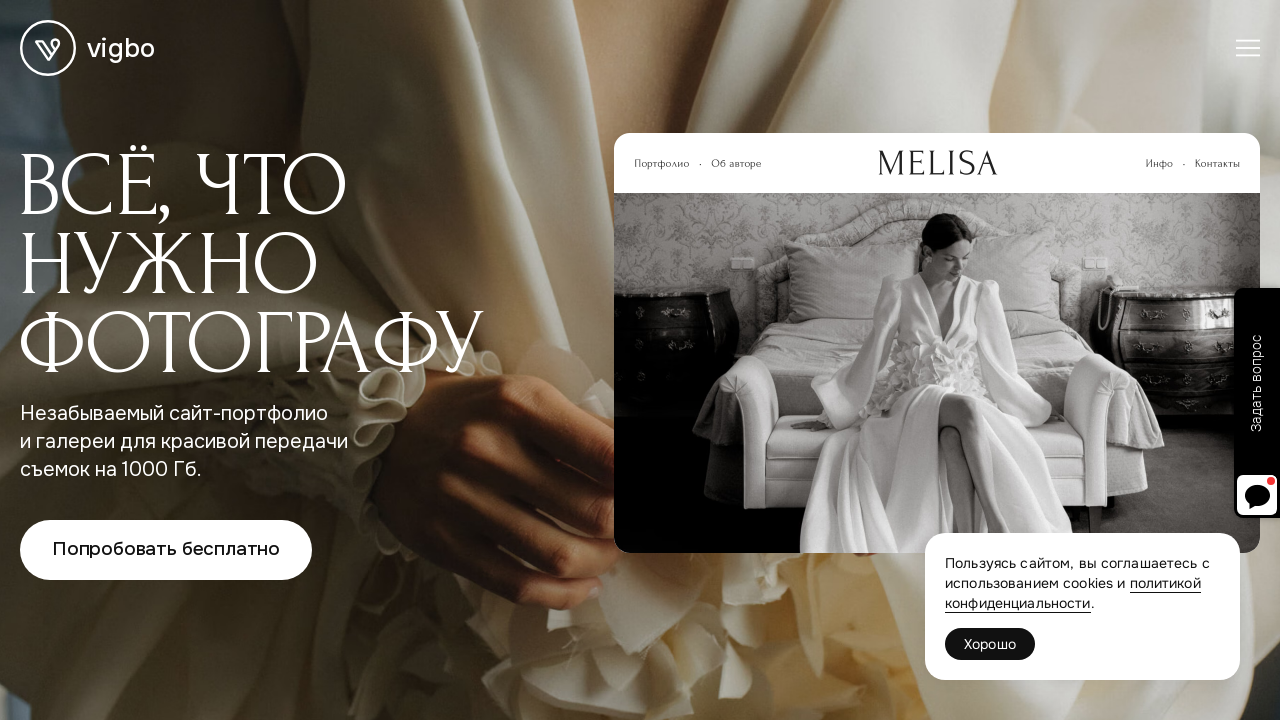

Retrieved navigationStart timing metric
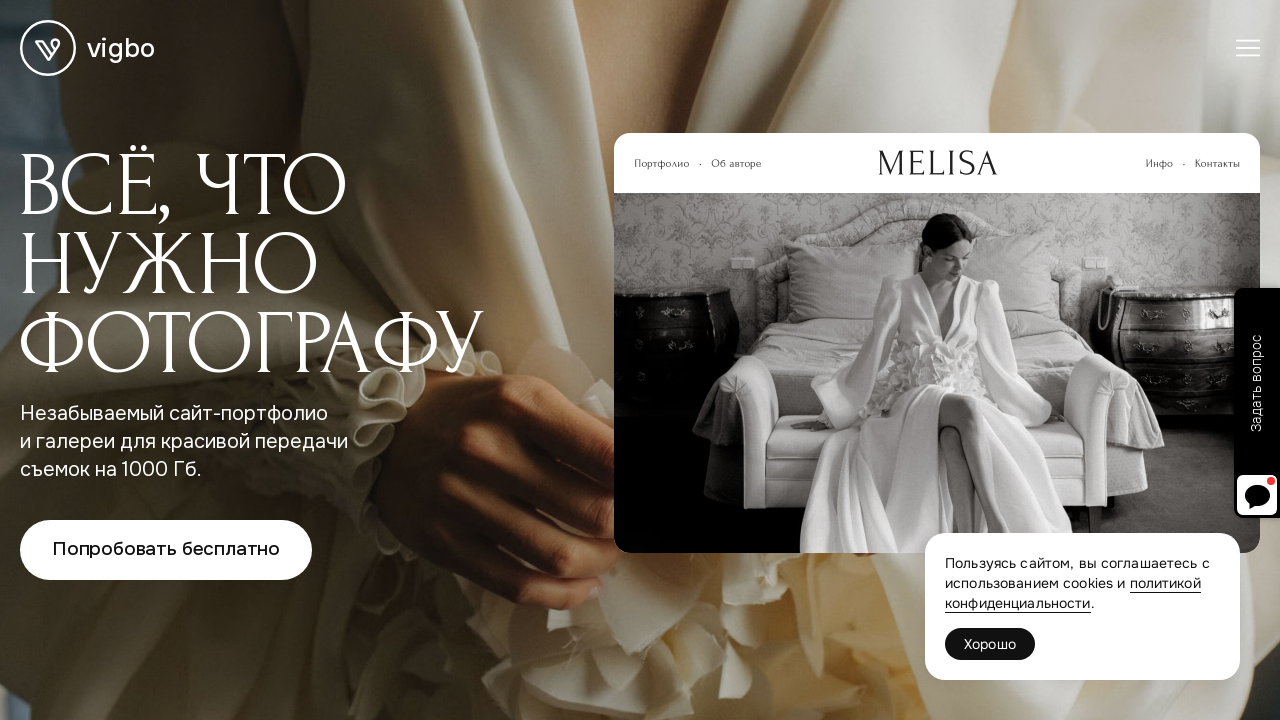

Calculated page load time: 1.635 seconds
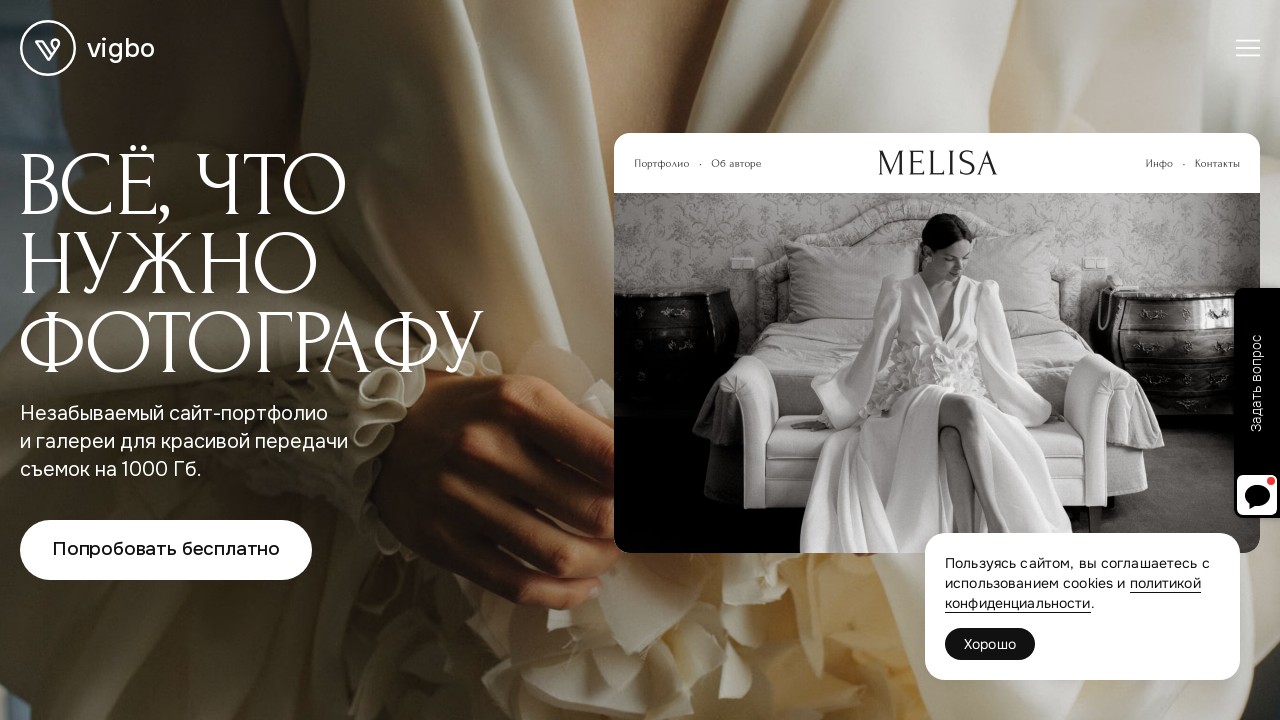

Printed page load time result: 1.635 seconds
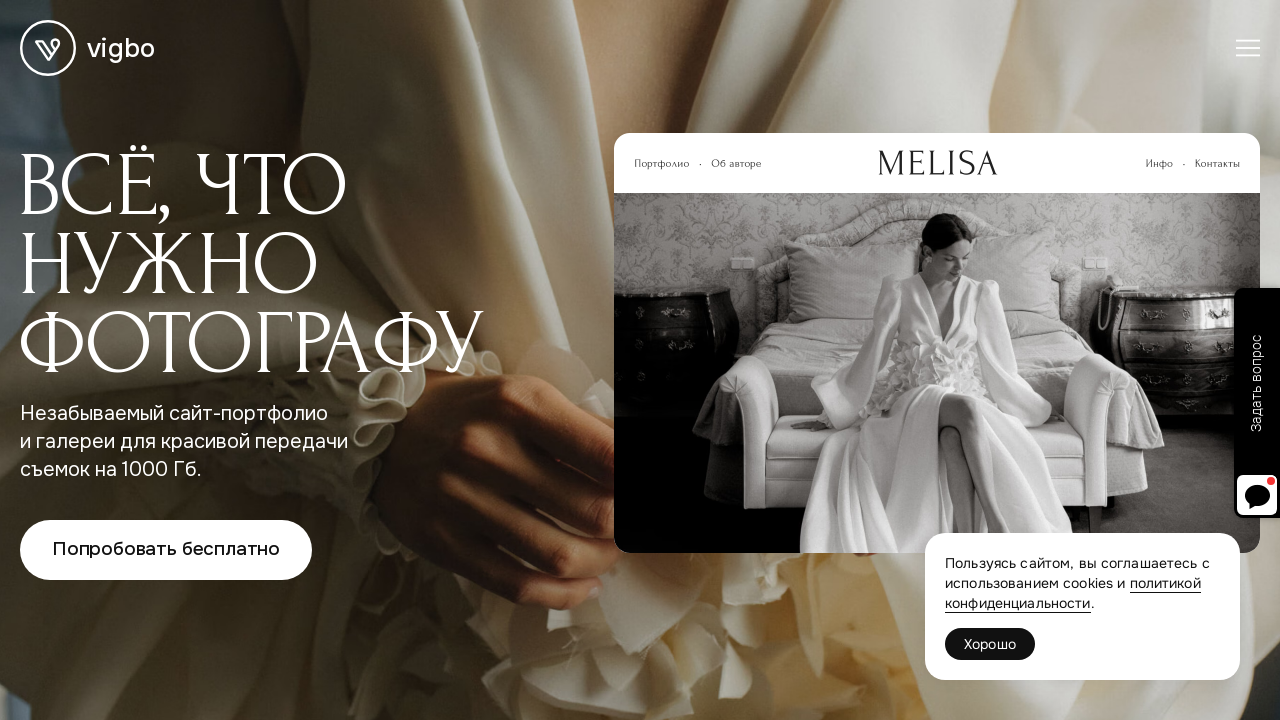

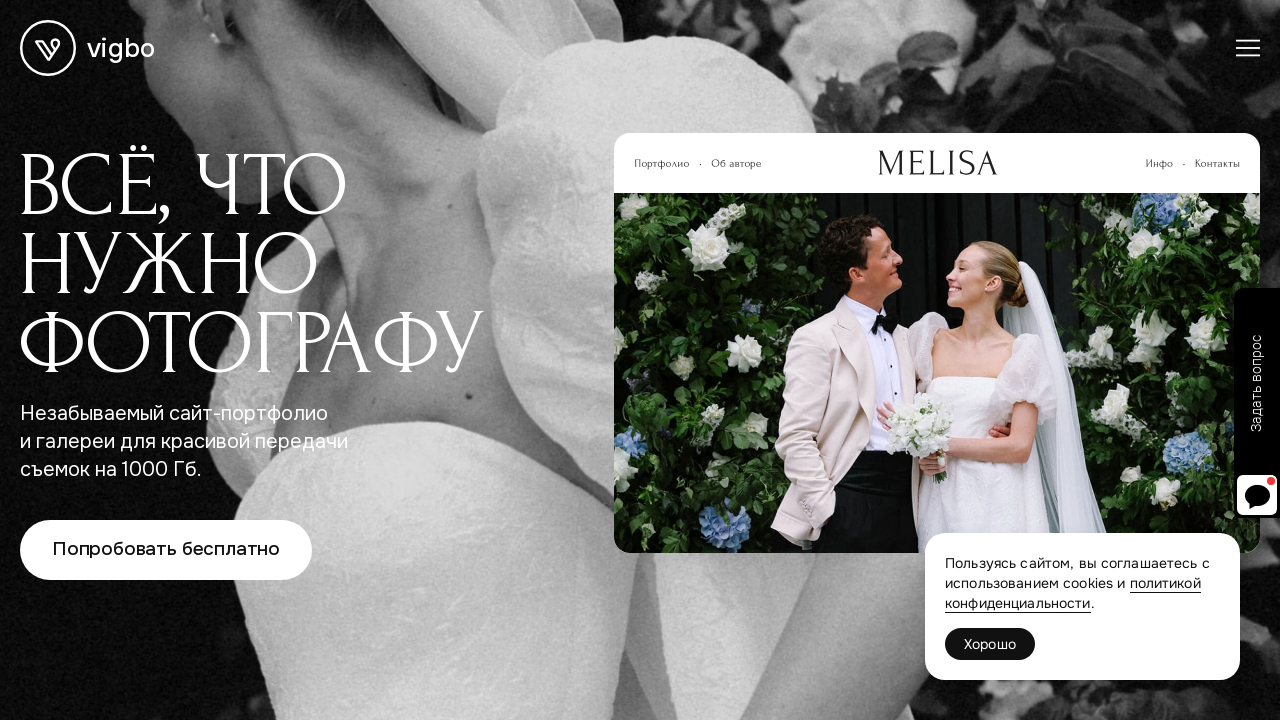